Tests navigation to the Test Cases page by clicking the Test Cases button from the homepage and verifying the page loads successfully

Starting URL: http://automationexercise.com

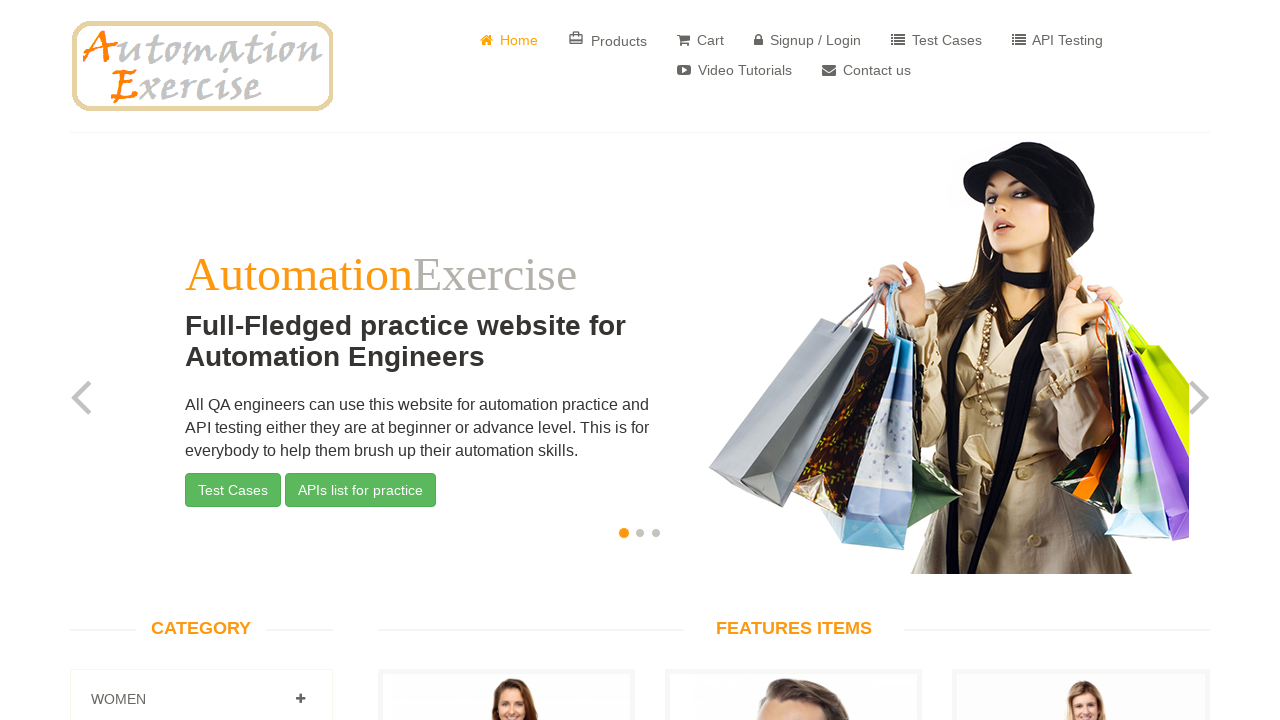

Home page logo is visible
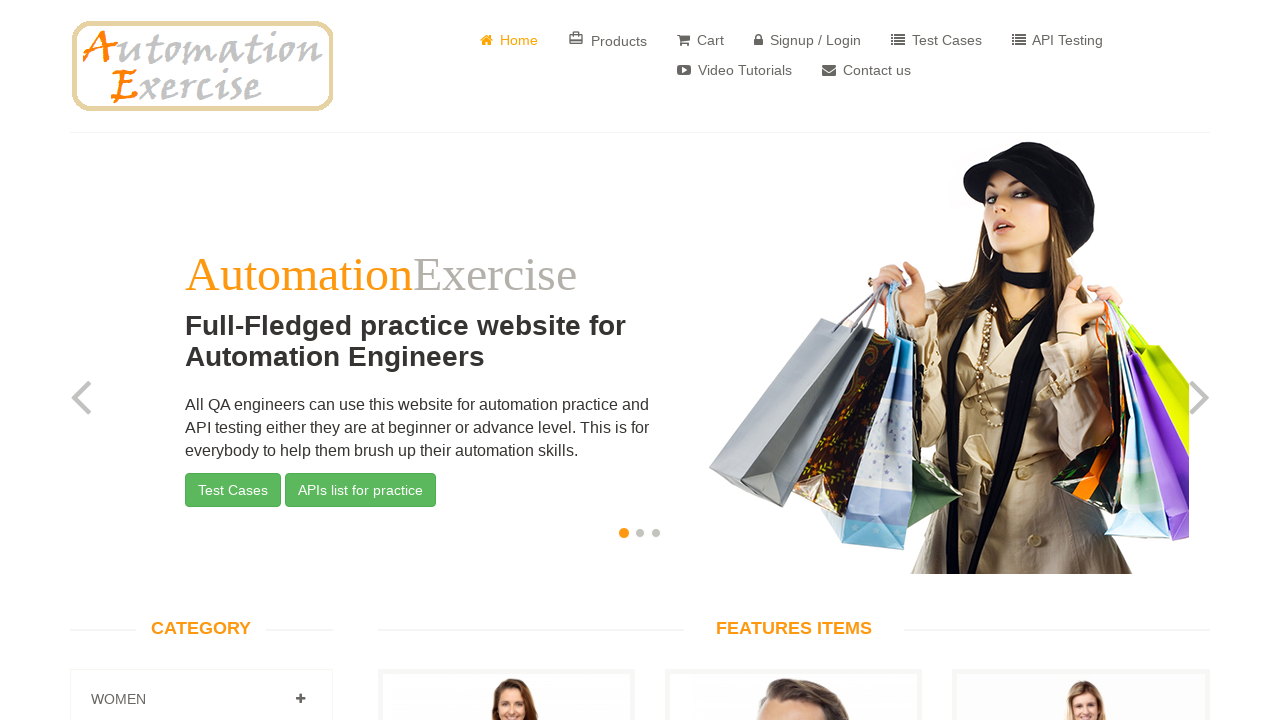

Clicked on Test Cases button at (936, 40) on xpath=//*[text()=' Test Cases']
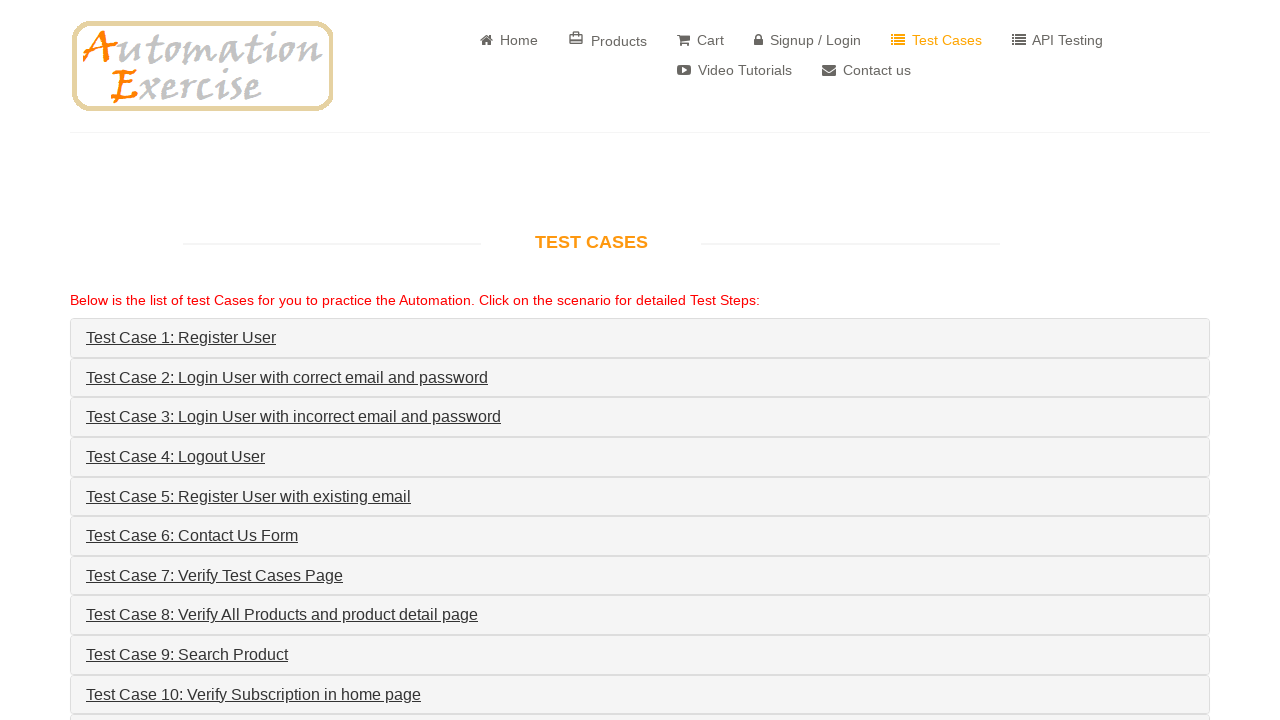

Test Cases page loaded successfully with Test Cases header visible
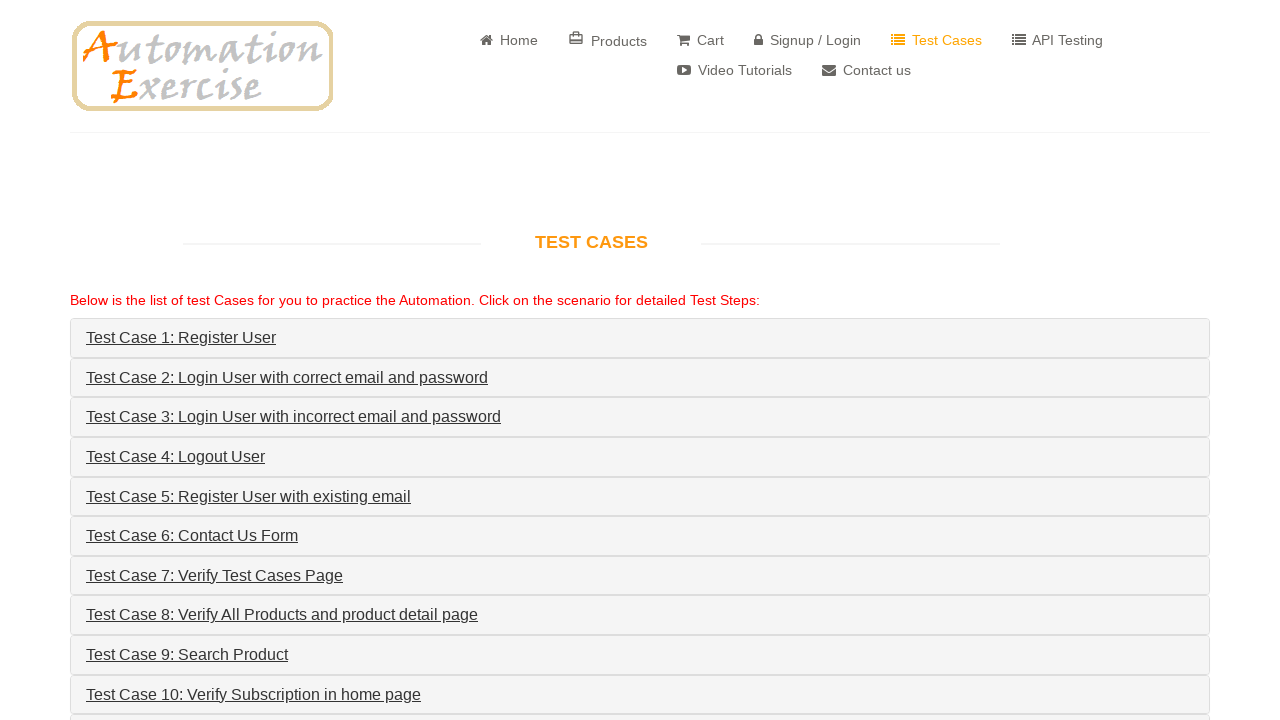

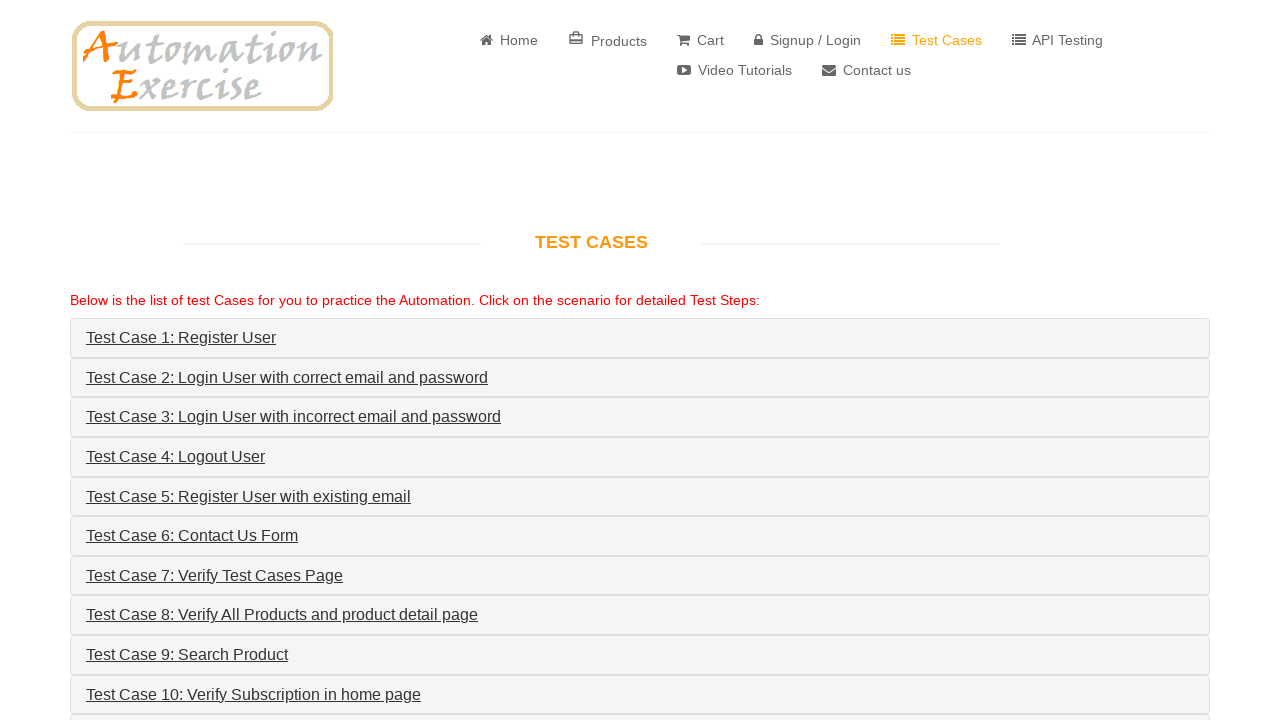